Tests dynamic content loading by clicking a Start button and waiting for hidden content to appear

Starting URL: https://automationfc.github.io/dynamic-loading/

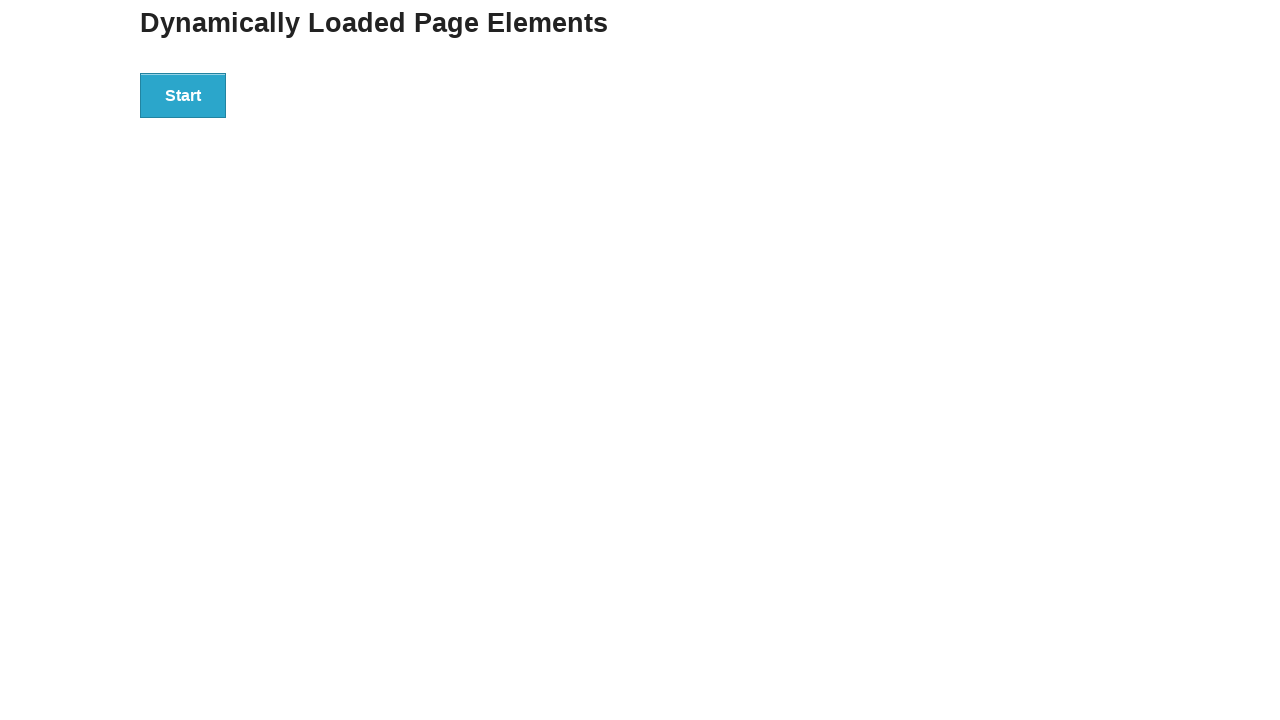

Clicked Start button to trigger dynamic content loading at (183, 95) on xpath=//button[text()='Start']
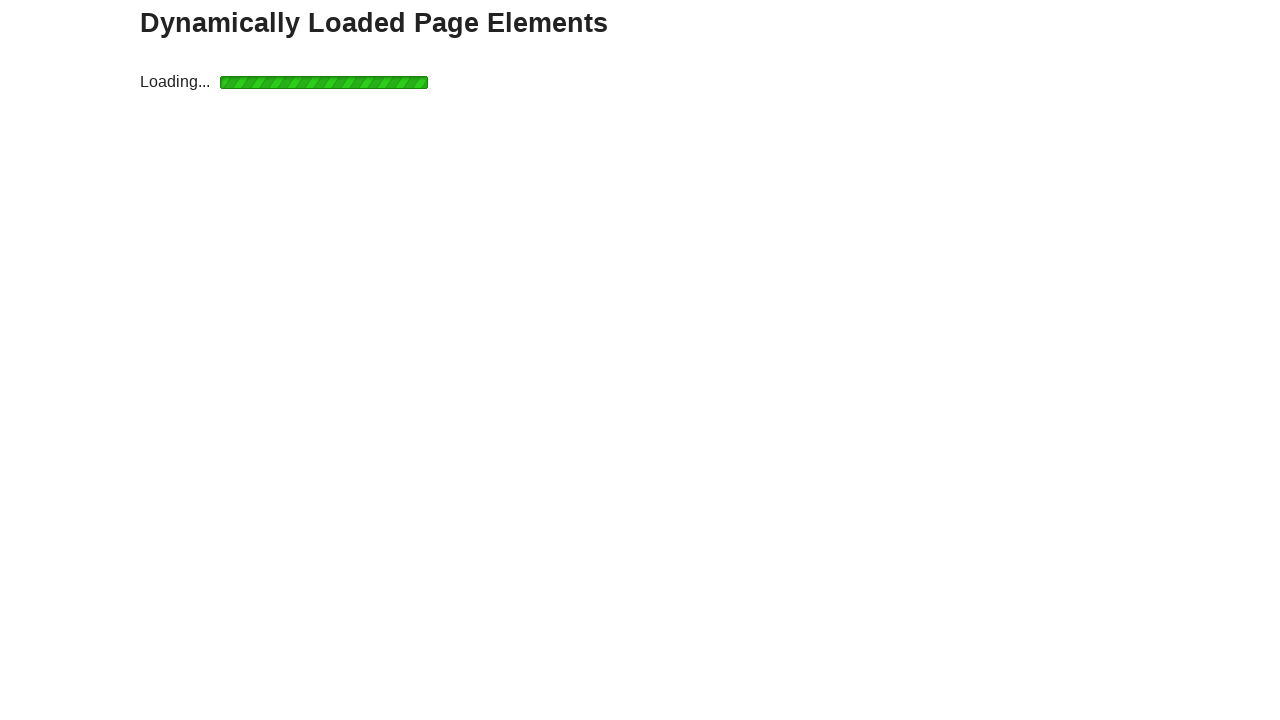

Waited for hidden content to appear after loading (max 15 seconds)
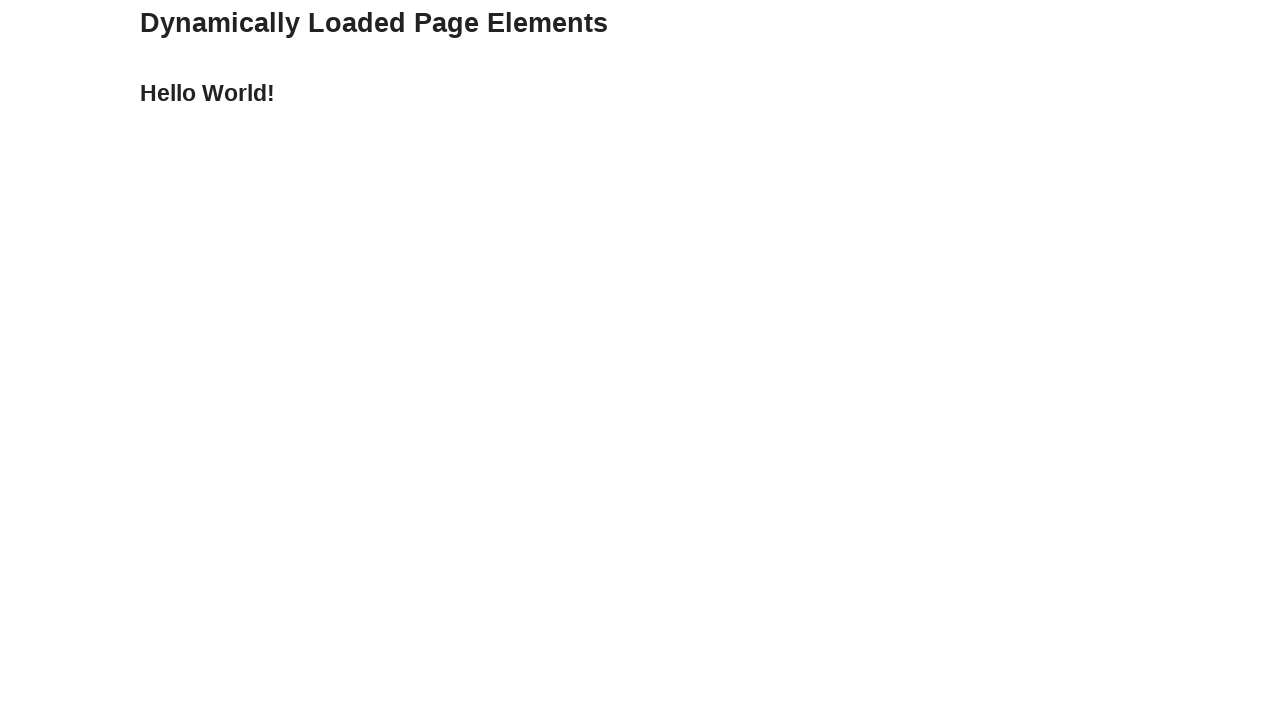

Located the Hello text element
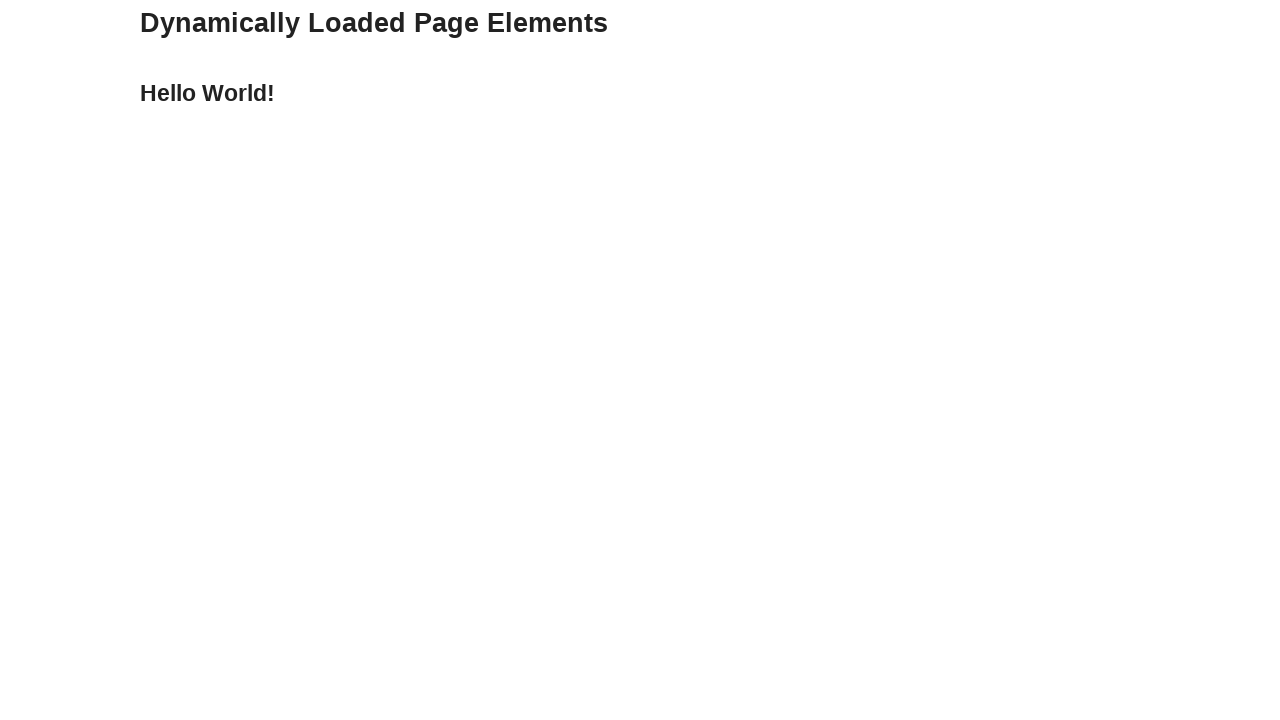

Verified that the Hello text is visible on the page
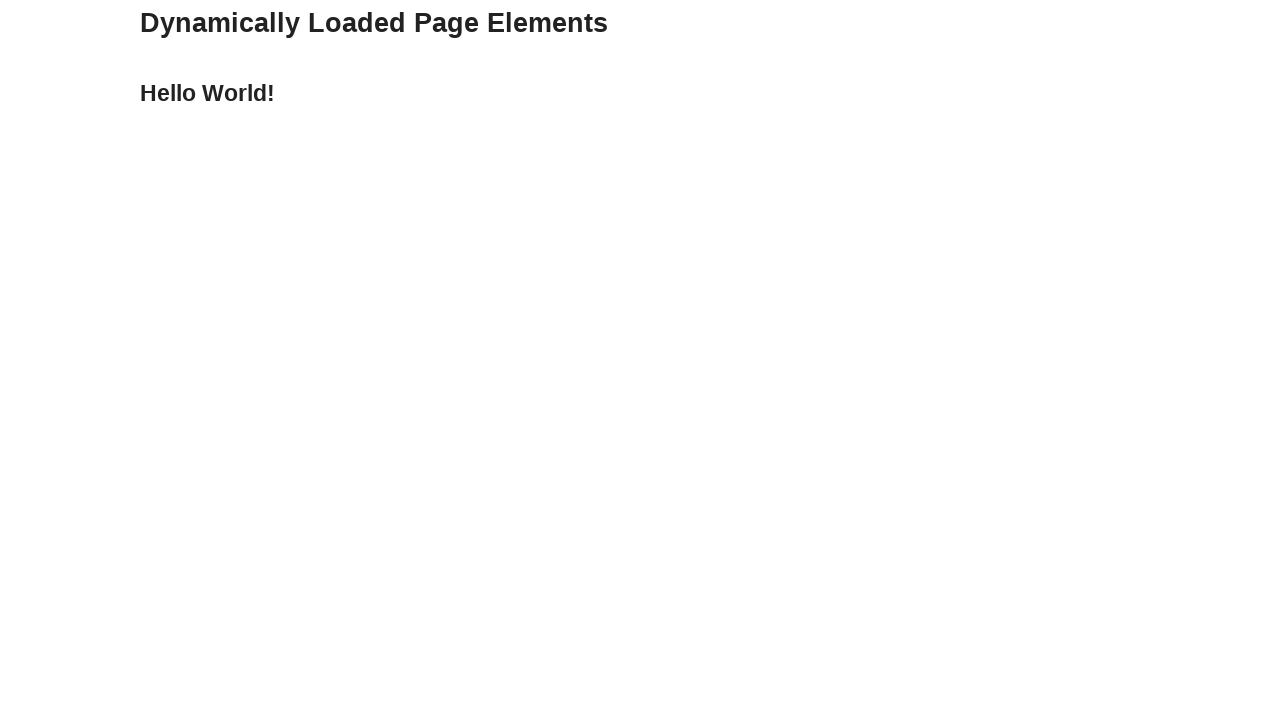

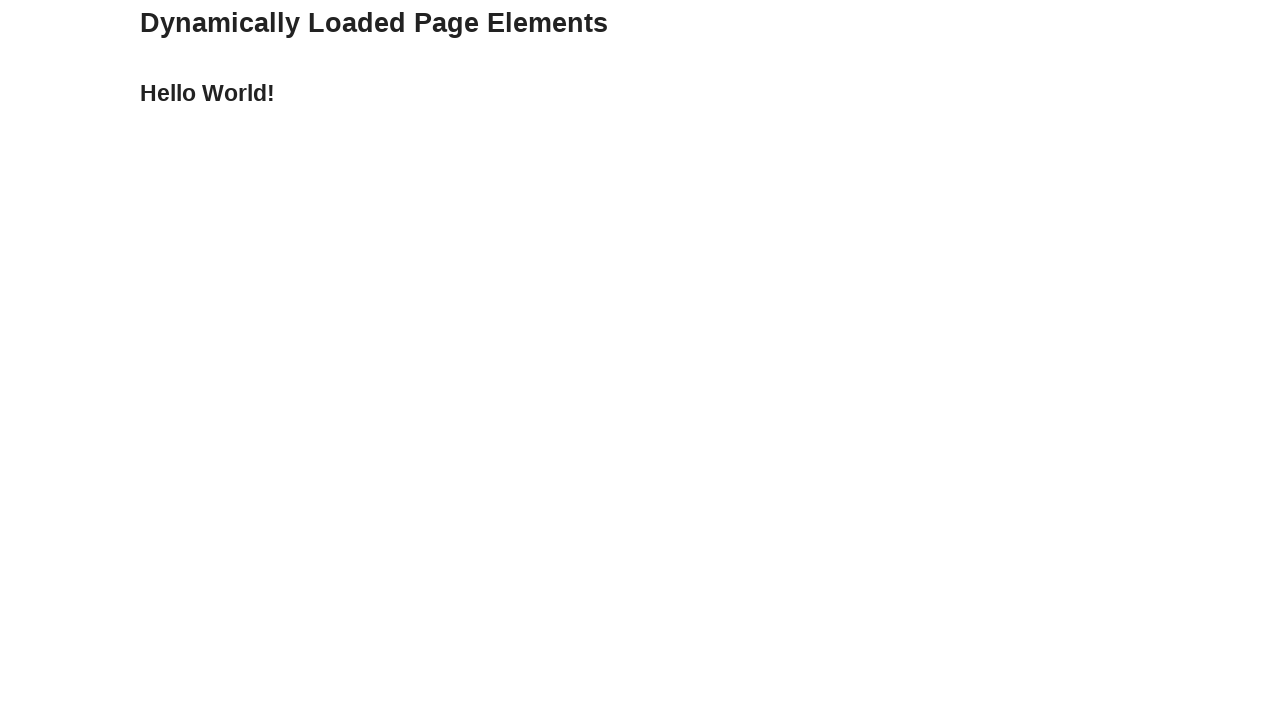